Navigates to the Pro Kabaddi League standings page and verifies that team statistics elements are present for a specific team (Jaipur Pink Panthers).

Starting URL: https://www.prokabaddi.com/standings

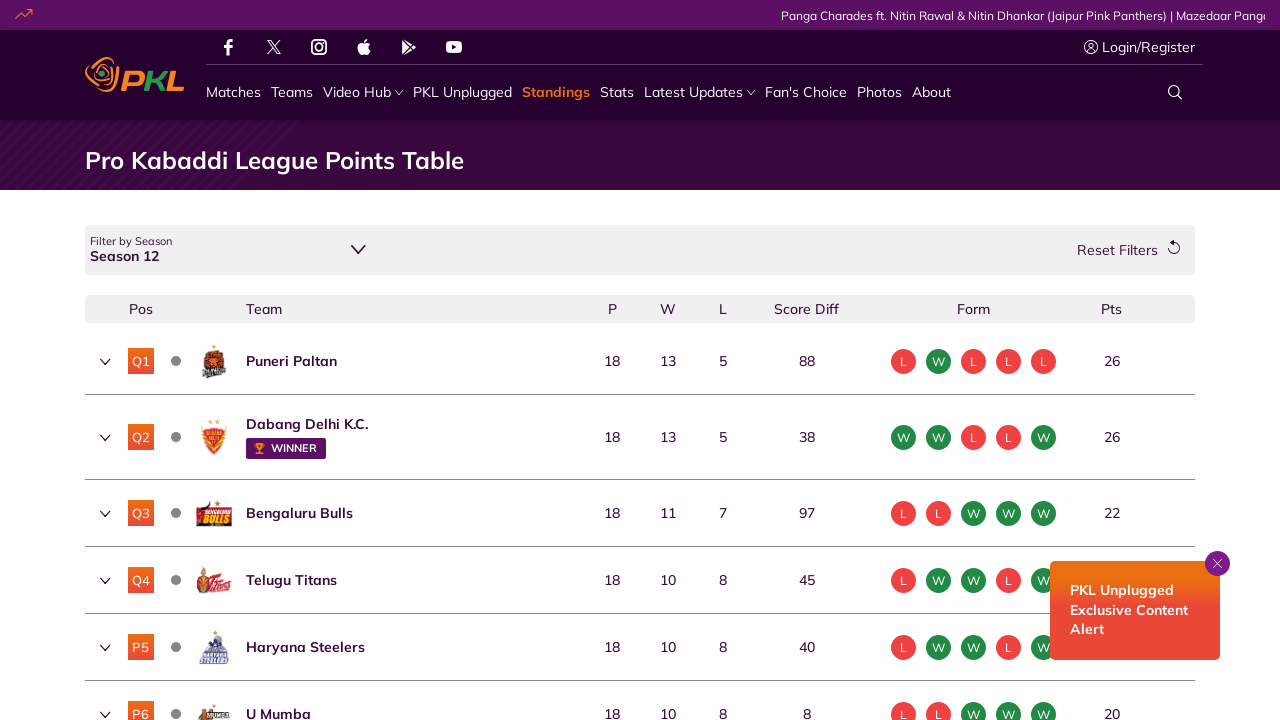

Waited for Jaipur Pink Panthers team name to be visible on standings page
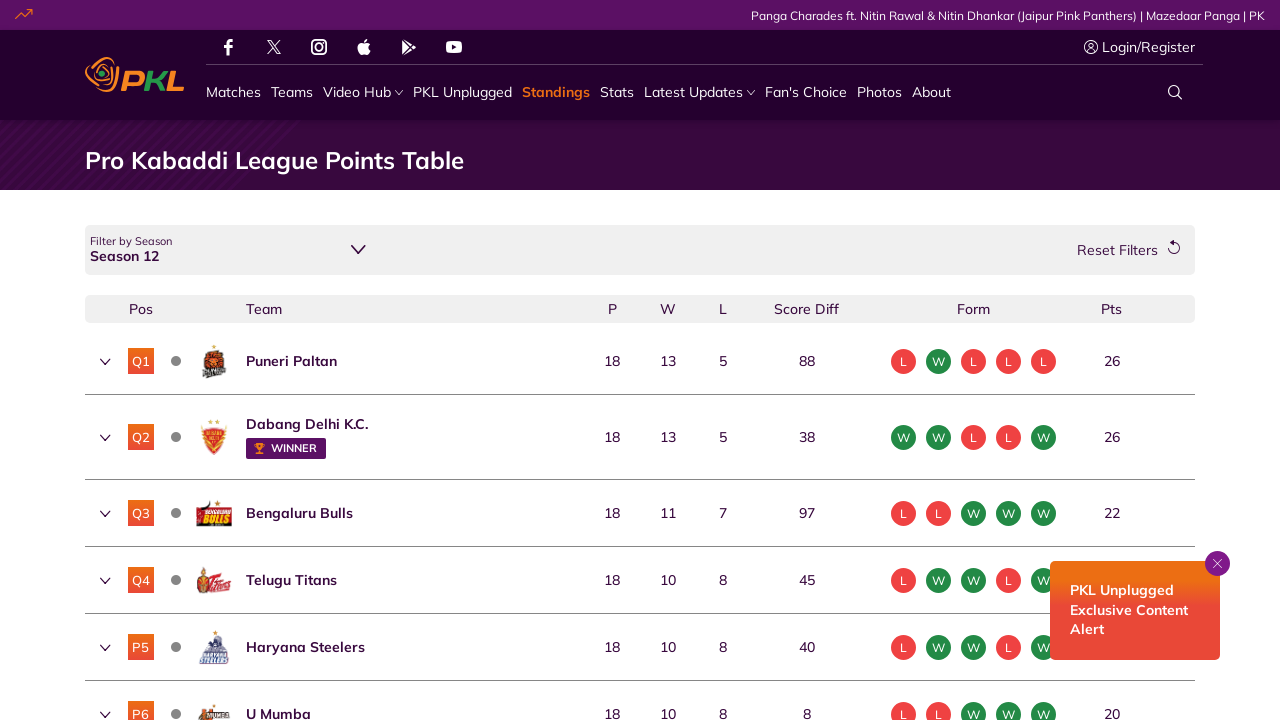

Verified team row for Jaipur Pink Panthers is visible
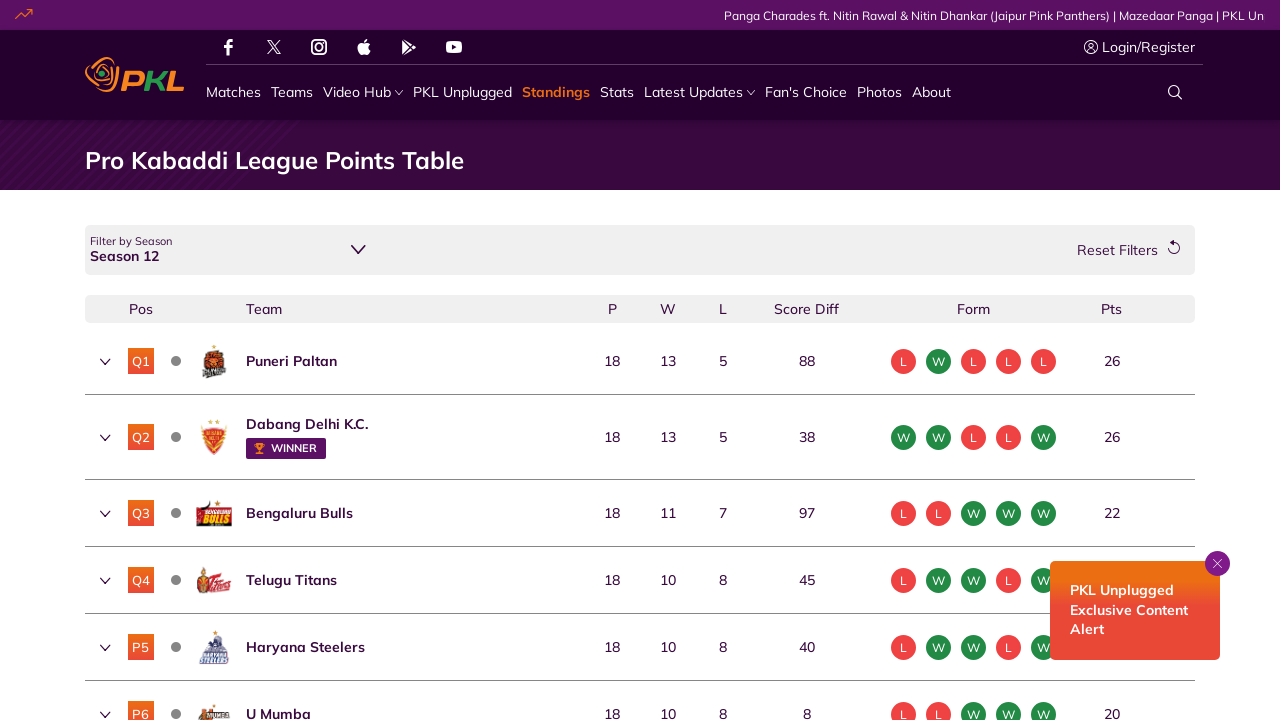

Verified matches played statistics element exists for Jaipur Pink Panthers
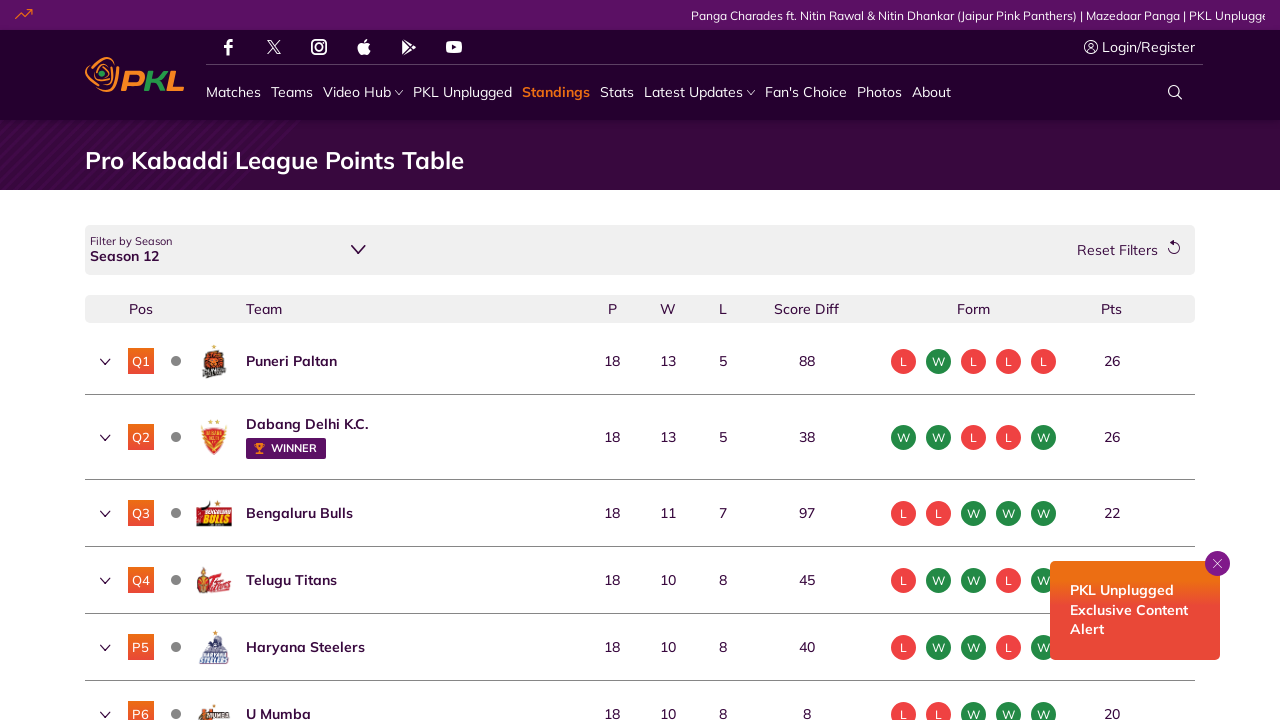

Verified matches won statistics element exists for Jaipur Pink Panthers
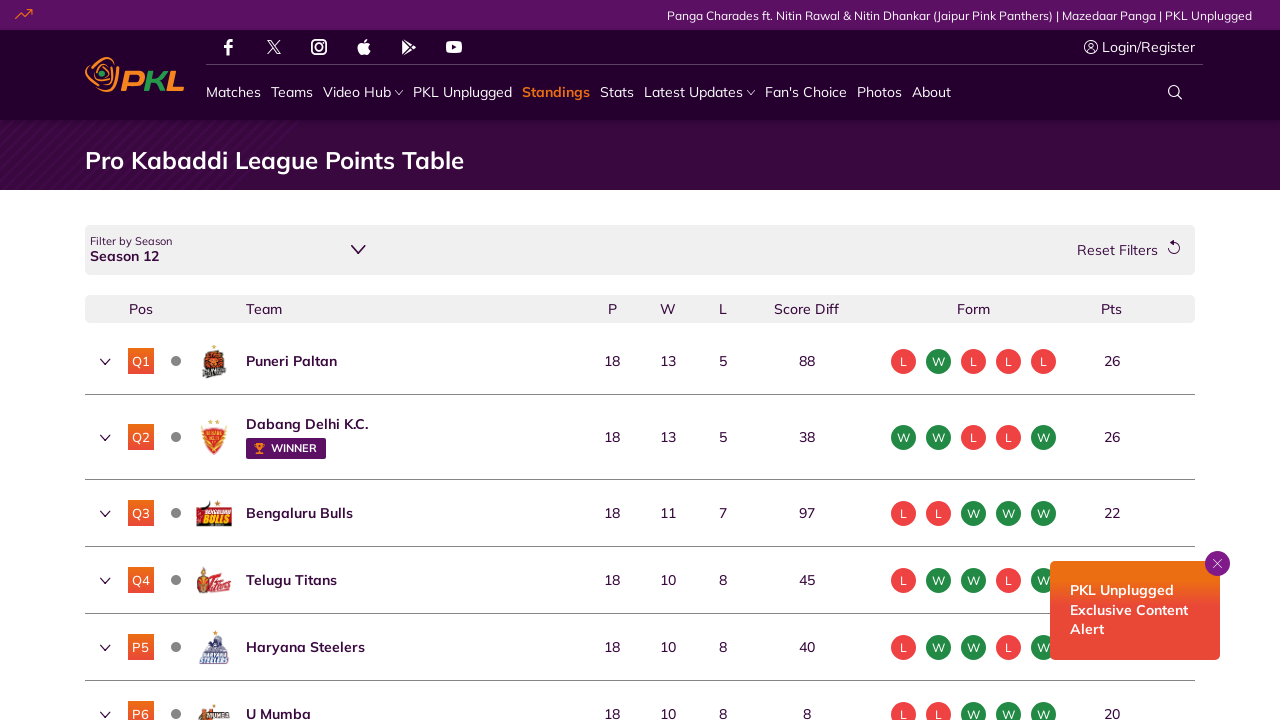

Verified matches lost statistics element exists for Jaipur Pink Panthers
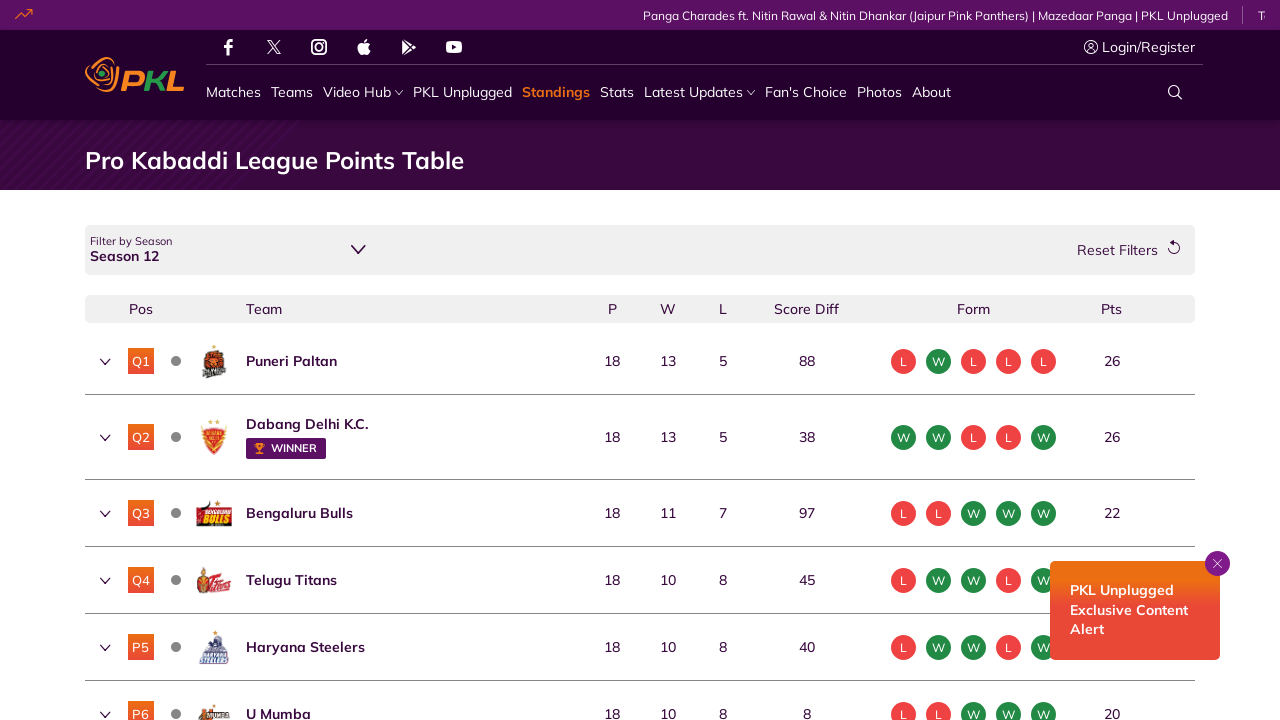

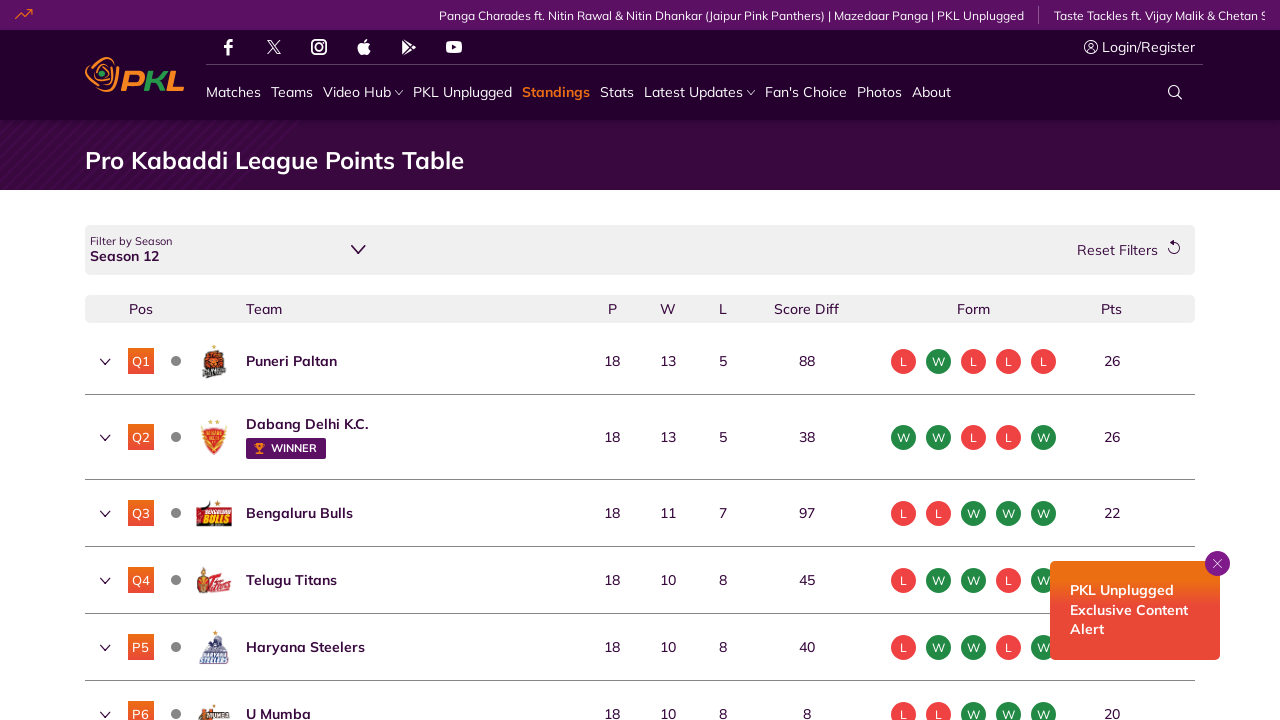